Tests form validation by submitting an empty language submission form and verifying the error message

Starting URL: https://www.99-bottles-of-beer.net/submitnewlanguage.html

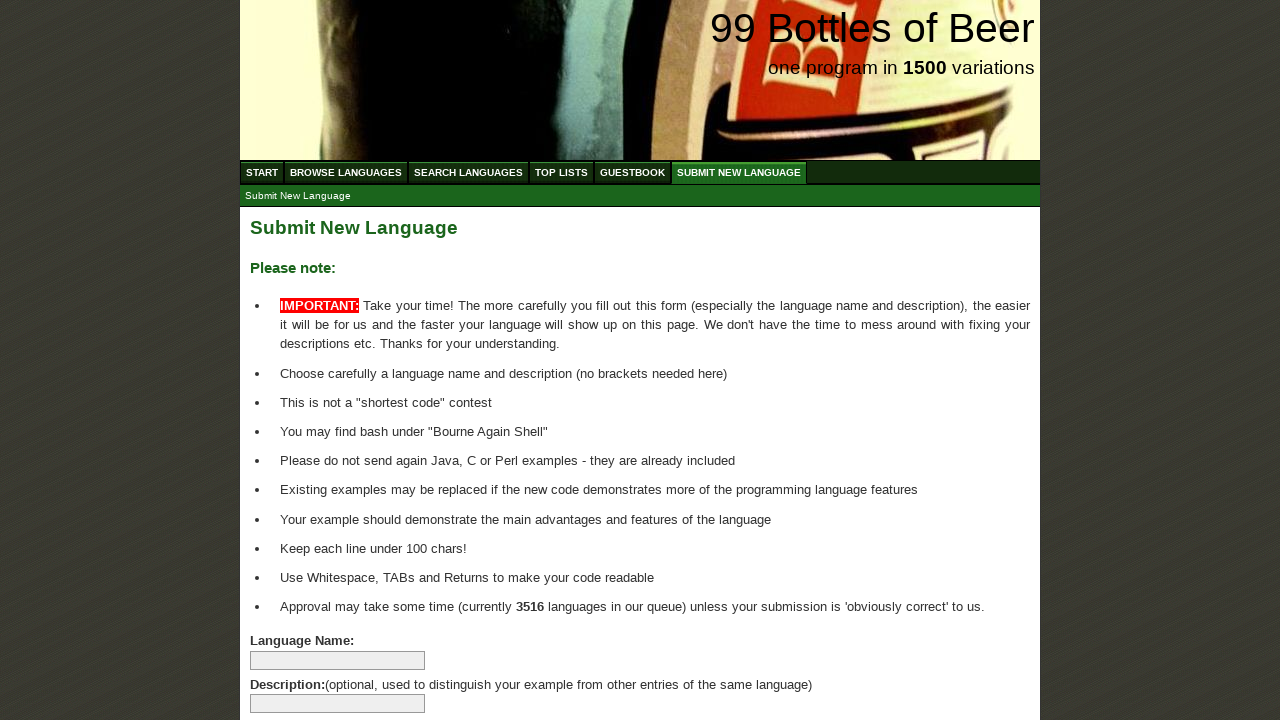

Navigated to language submission form page
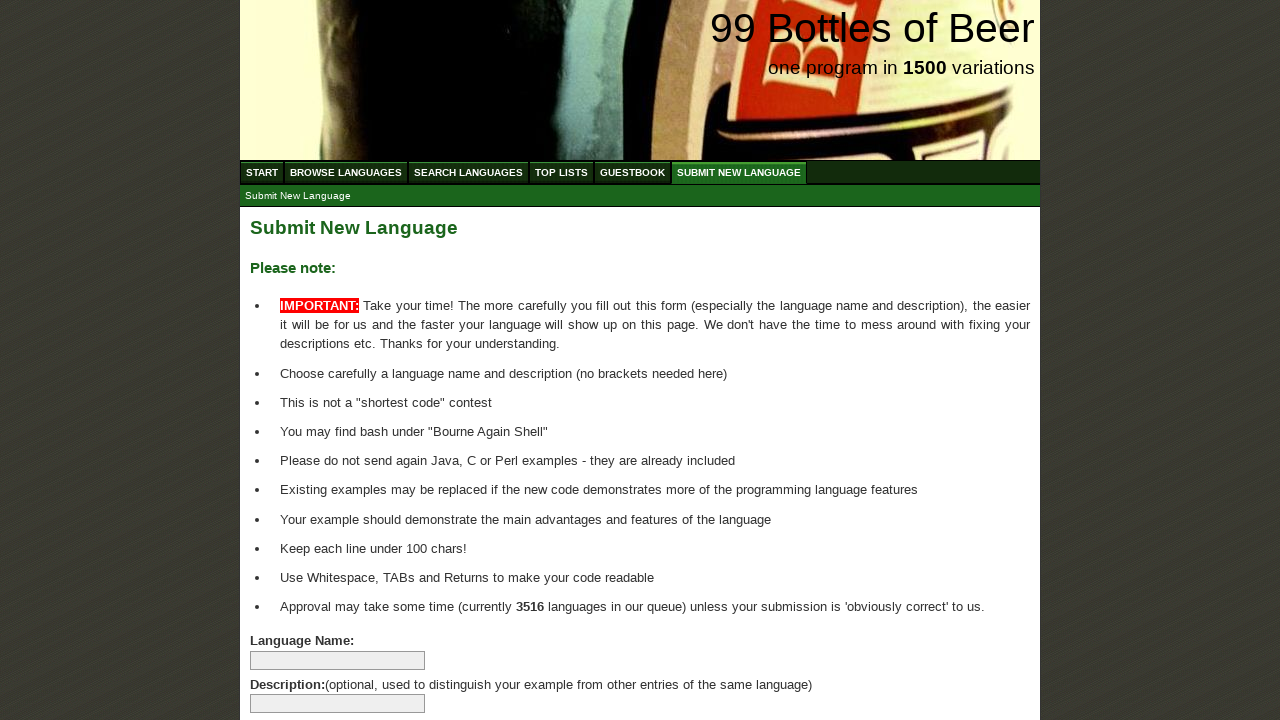

Clicked submit button without filling any form fields at (294, 665) on xpath=//body/div[@id='wrap']/div[@id='main']/form[@id='addlanguage']/p/input[@ty
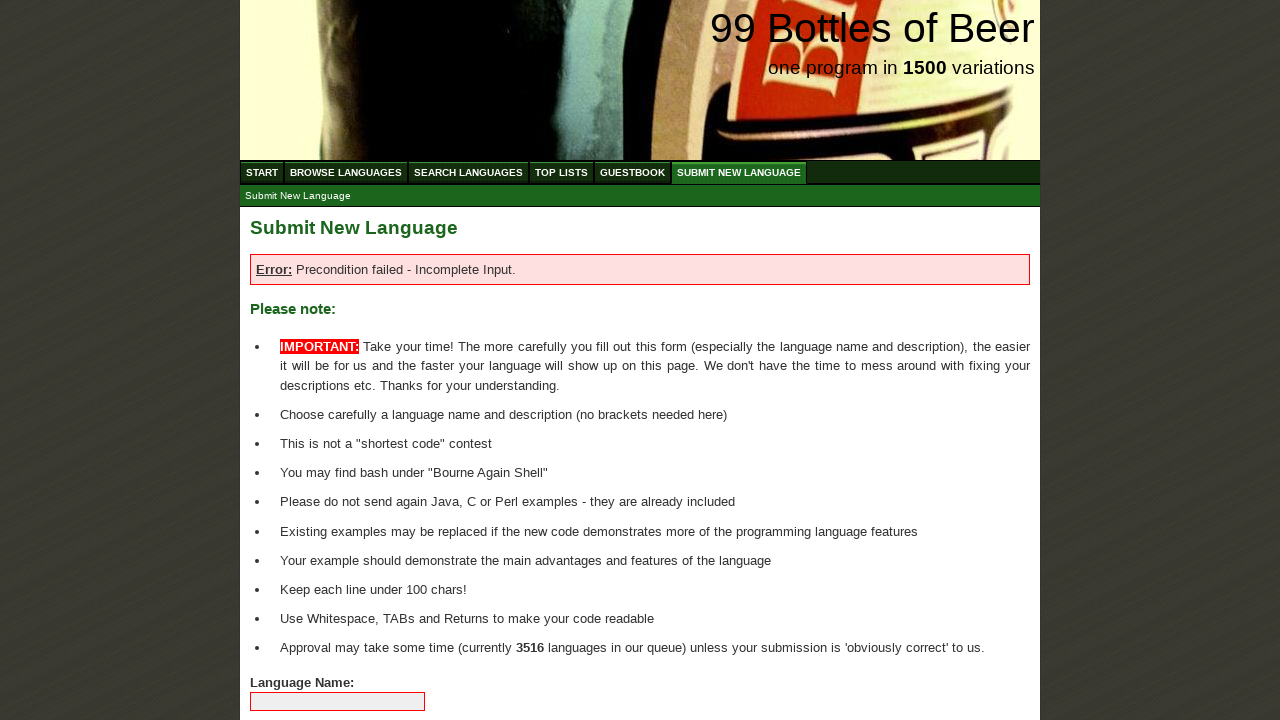

Form validation error message appeared
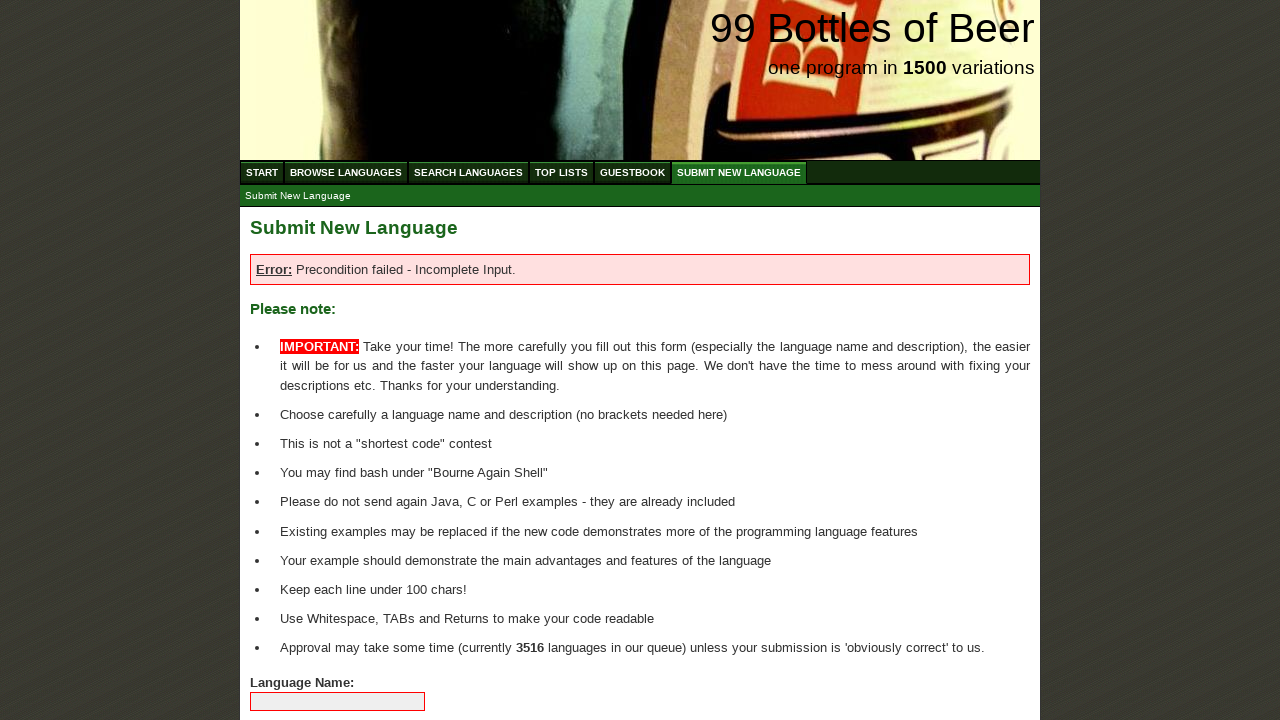

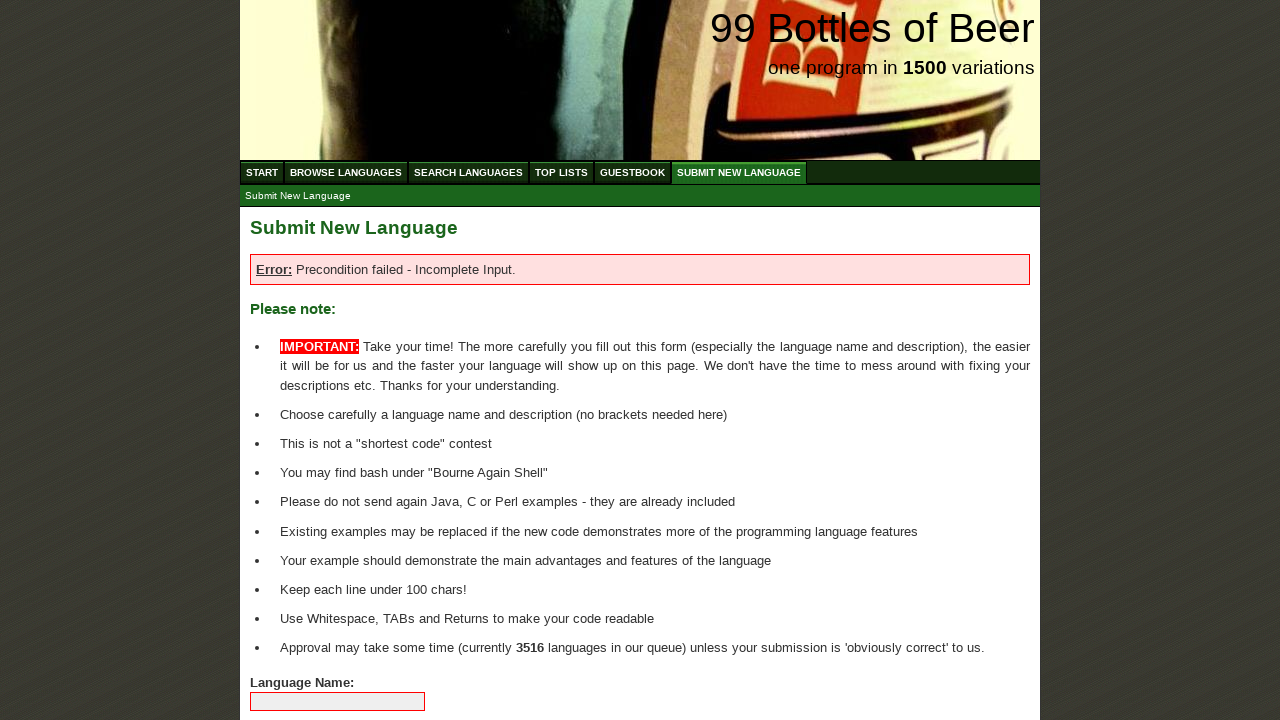